Navigates to PixelScan bot detection testing website to verify browser fingerprint and anti-detection setup

Starting URL: https://pixelscan.net/

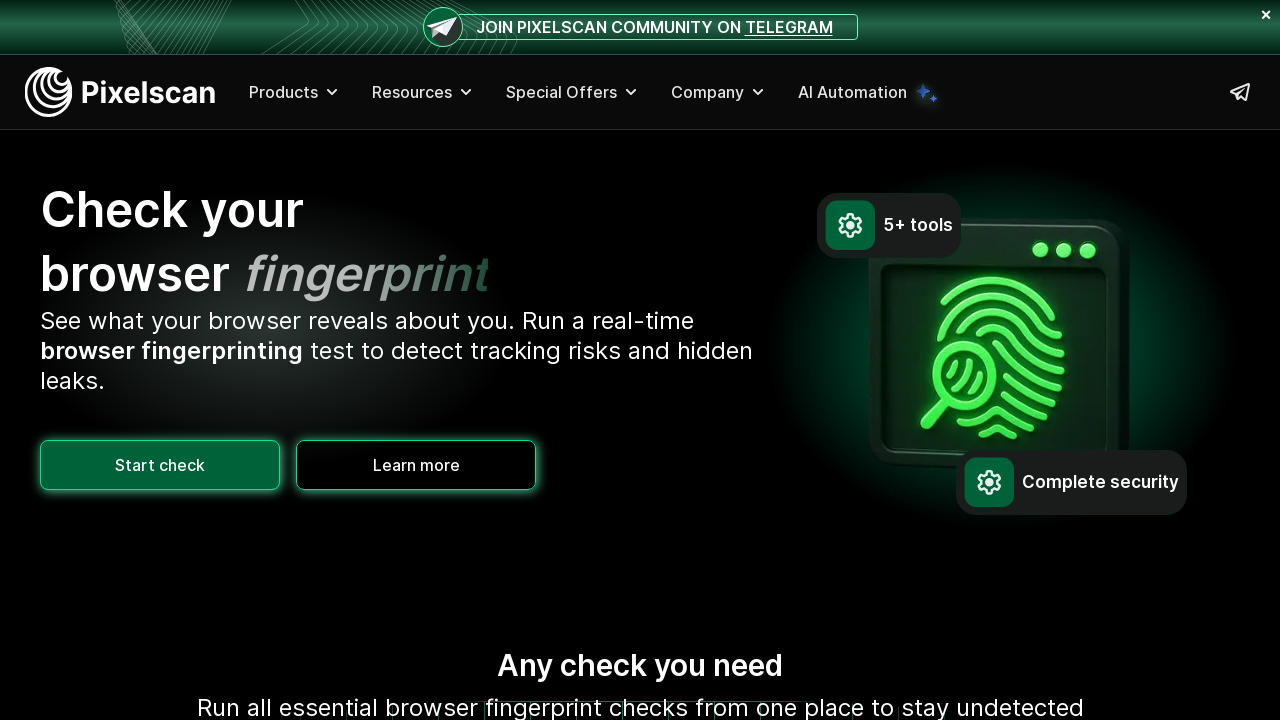

Waited for page to reach network idle state
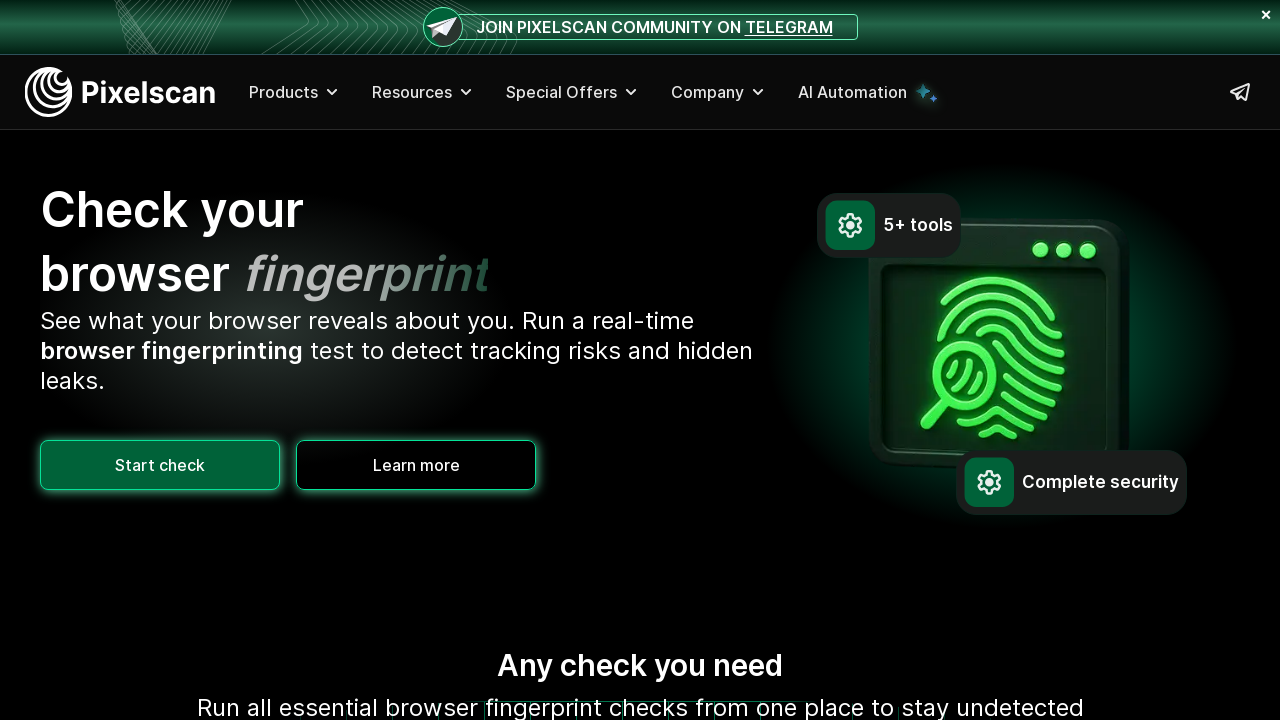

Waited 3 seconds for PixelScan bot detection analysis
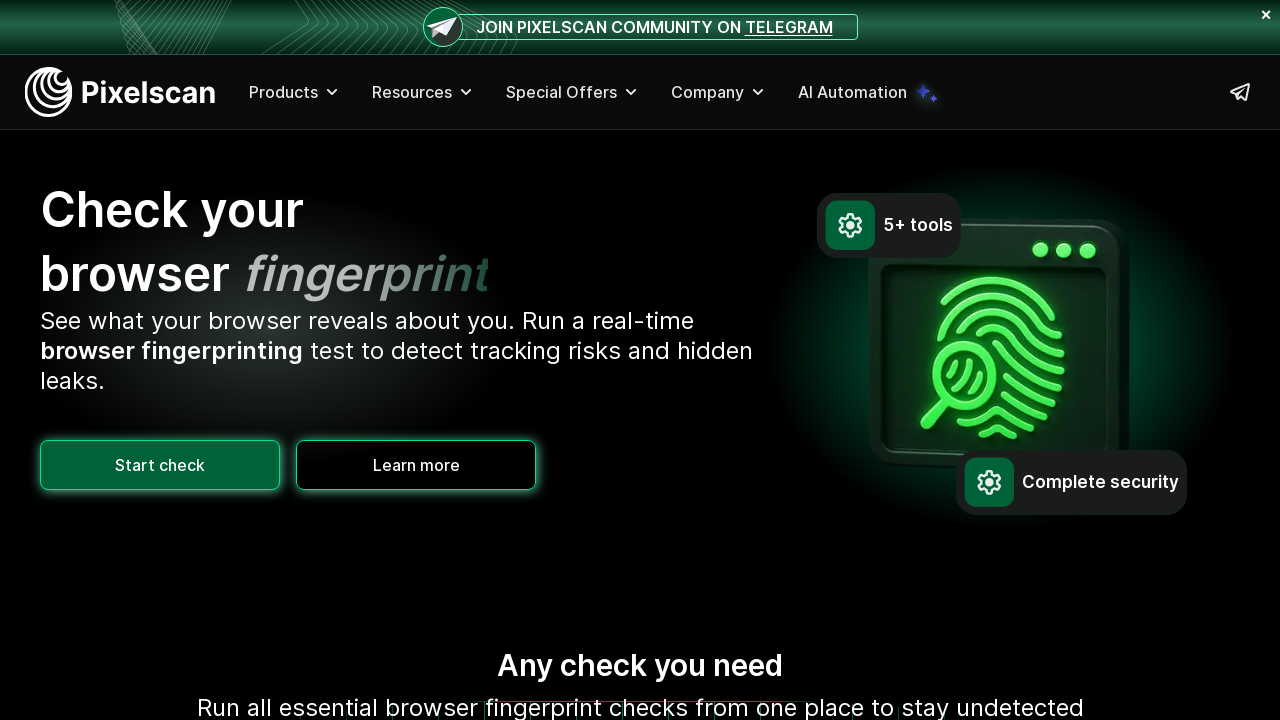

Confirmed page body is visible with detection results
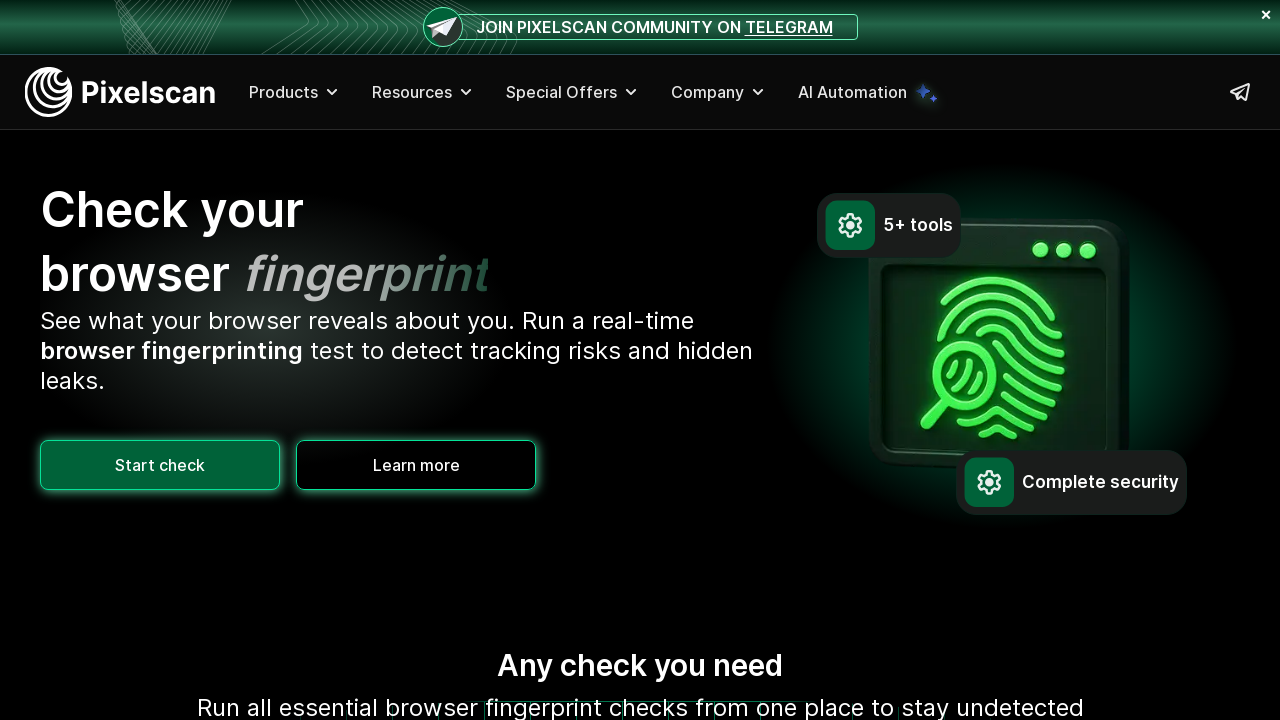

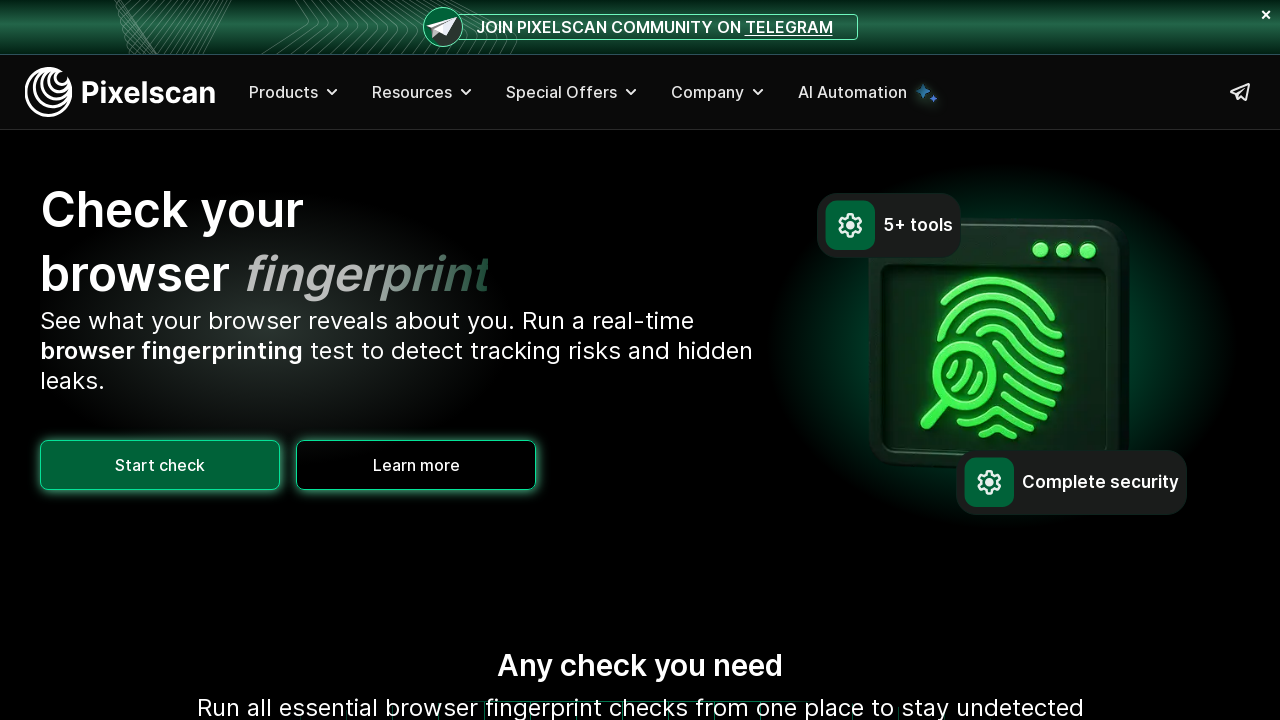